Clicks on the banner image which opens Selenium Training page in a new tab, then switches to that tab and verifies the page title

Starting URL: https://demoqa.com/

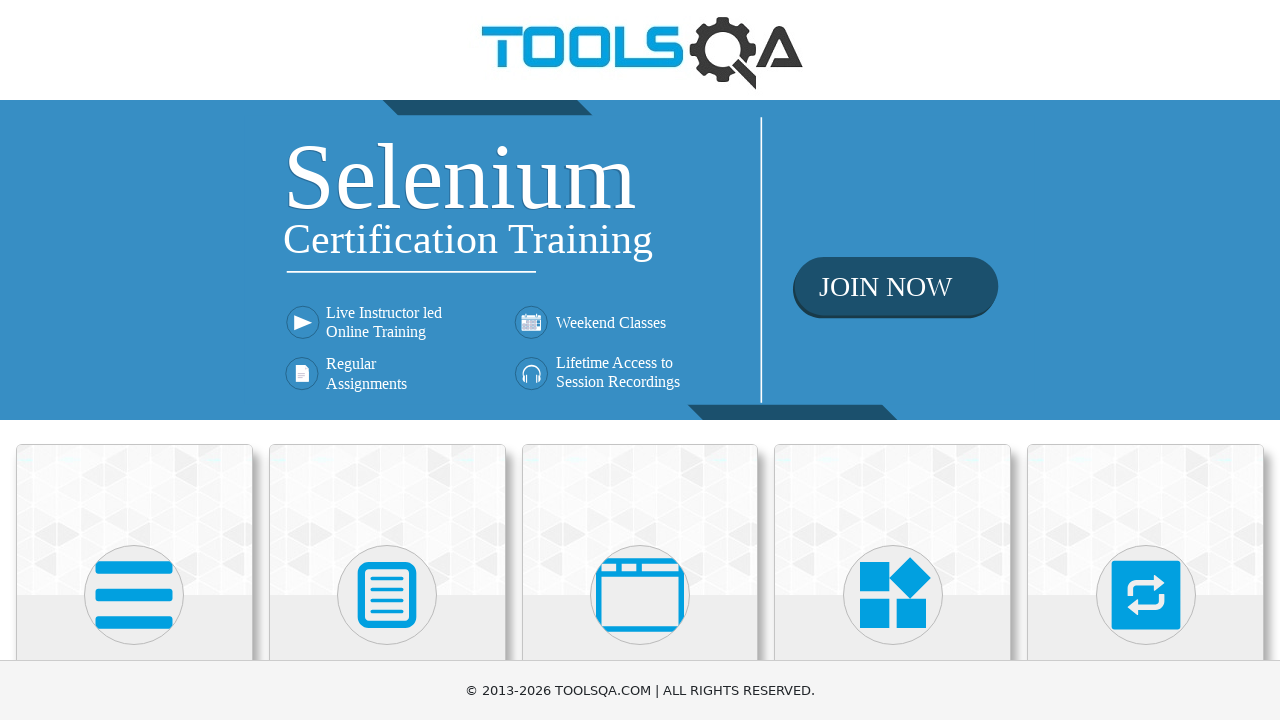

Clicked banner image to open Selenium Training page in new tab at (640, 260) on .banner-image
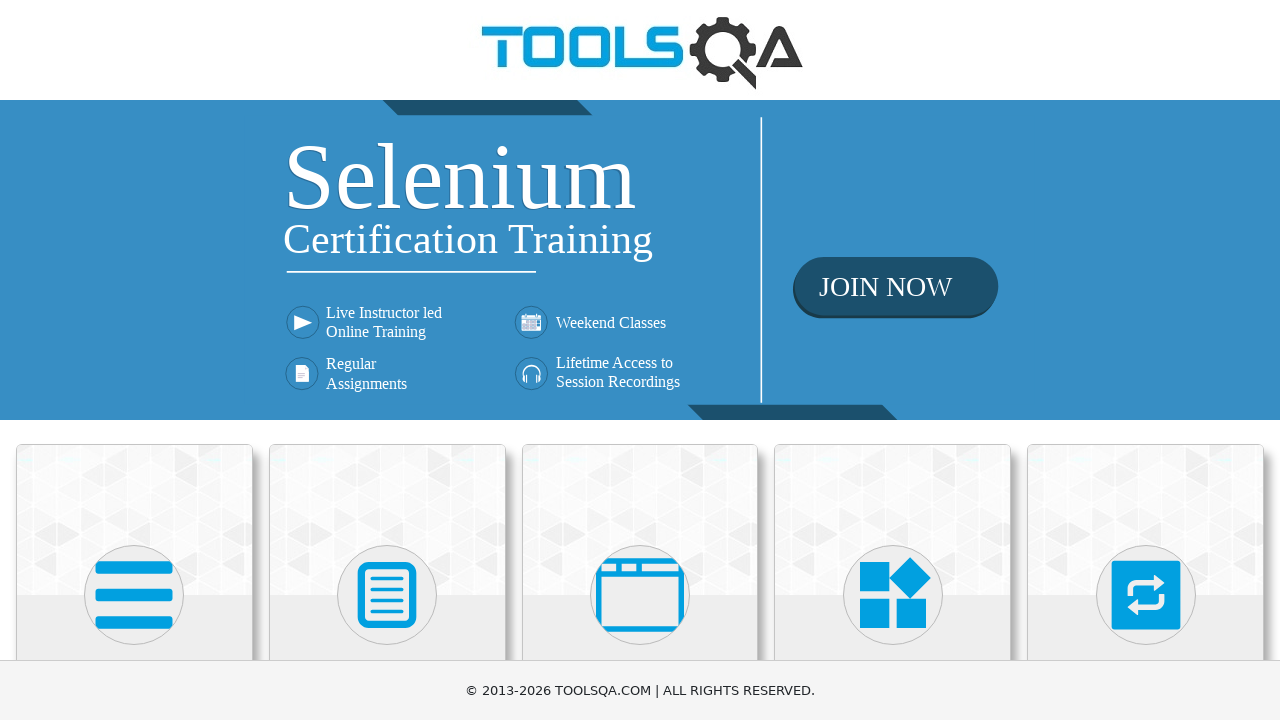

Switched to new tab opened by banner image click
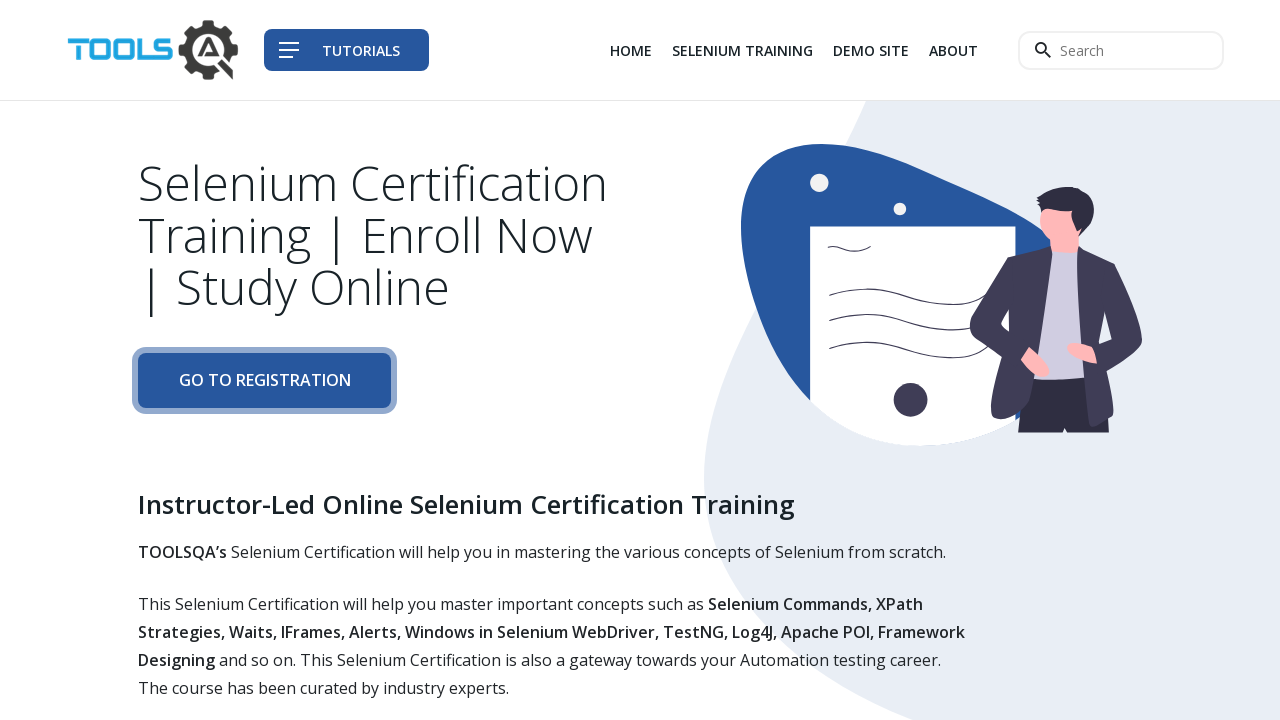

Verified Selenium Training page title loaded correctly
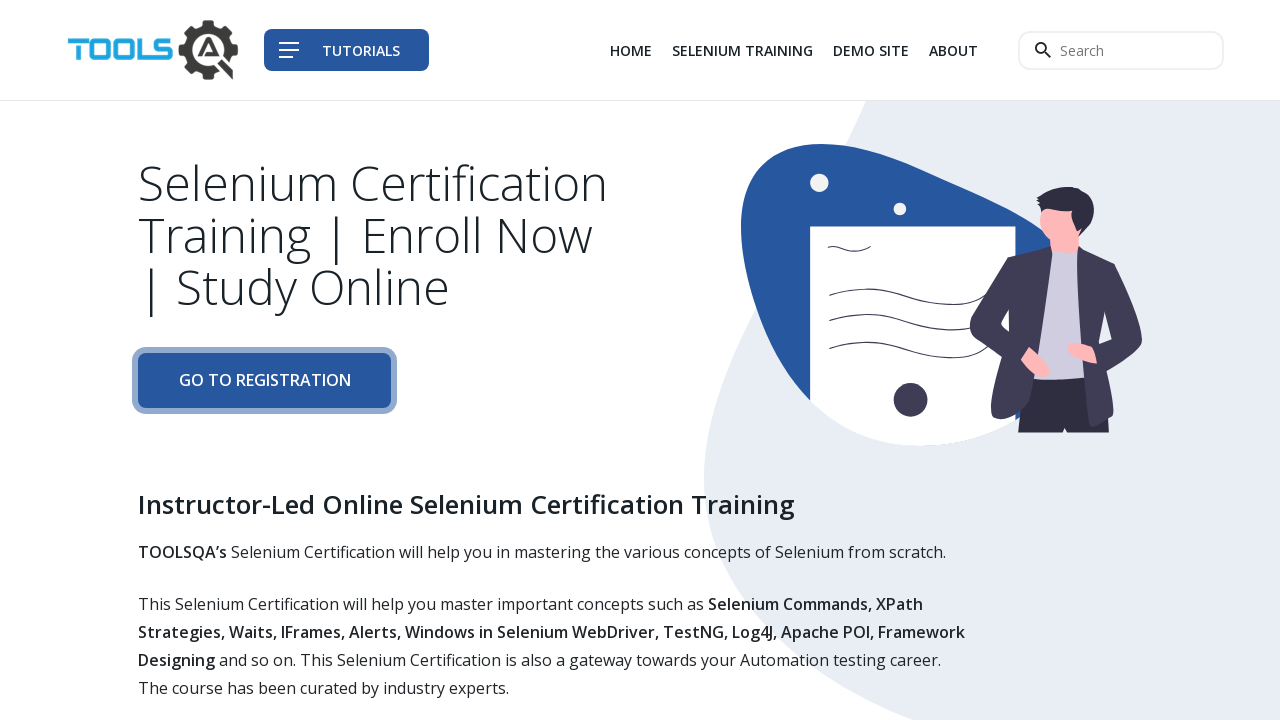

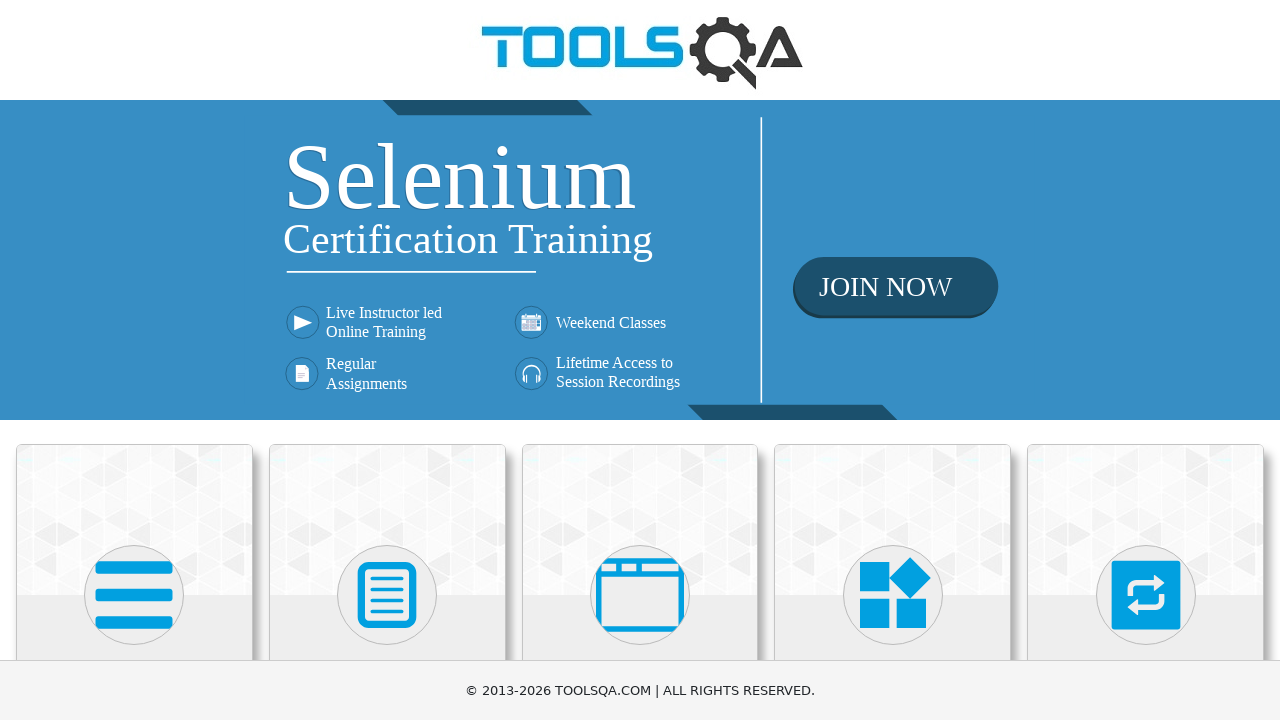